Verifies that all main menu items are displayed on the United Airlines homepage

Starting URL: https://www.united.com/en/us

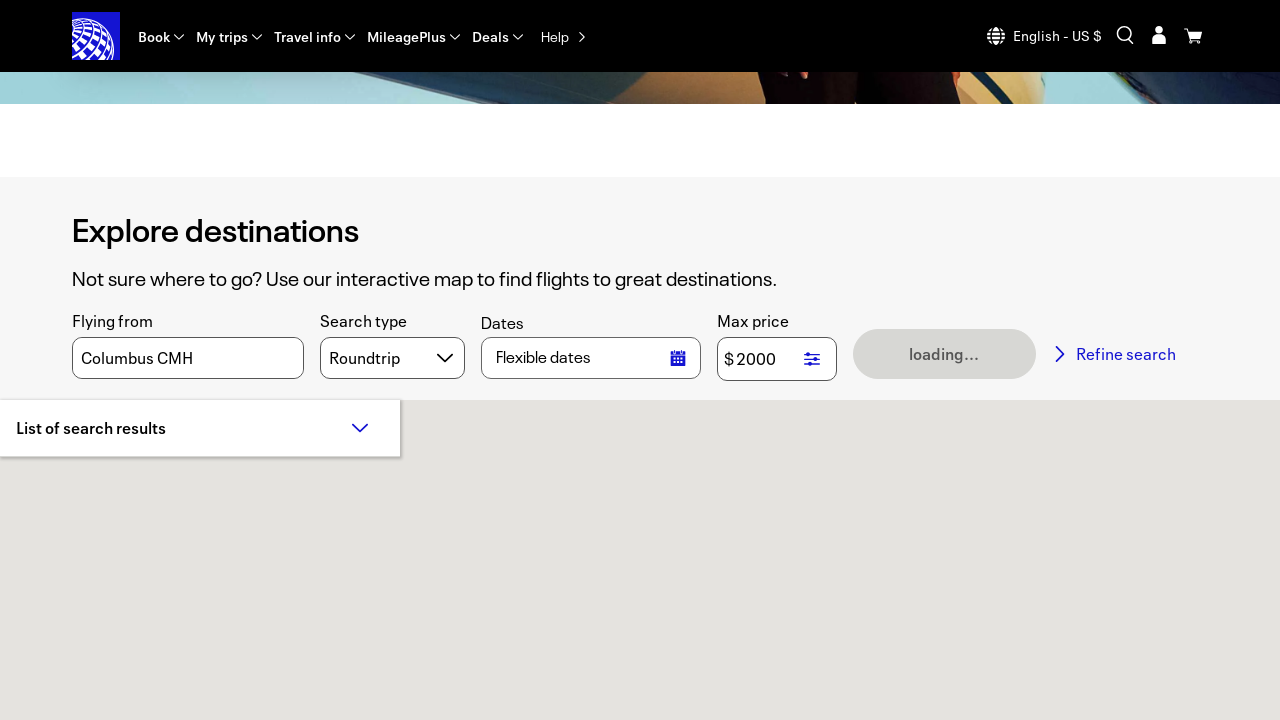

Waited for main navigation menu to load on United Airlines homepage
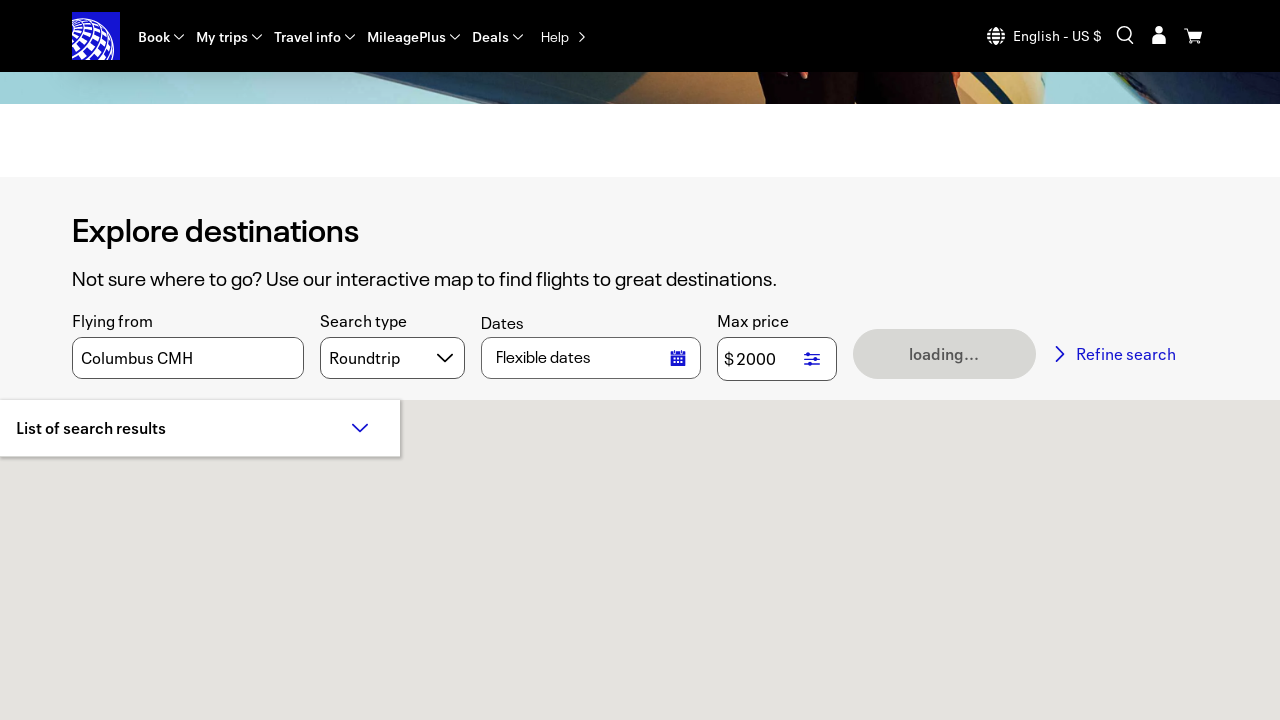

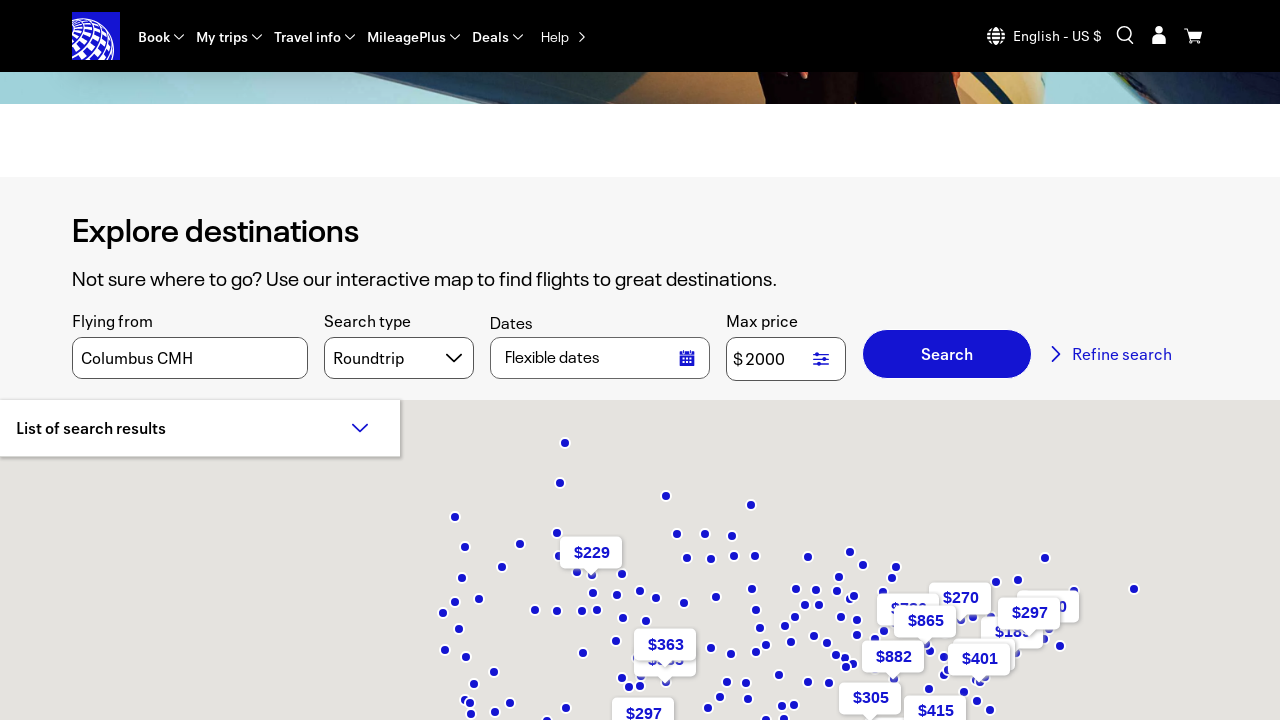